Fills a textarea with text and then scrolls from a position offset from the submit button element.

Starting URL: https://crossbrowsertesting.github.io/selenium_example_page.html

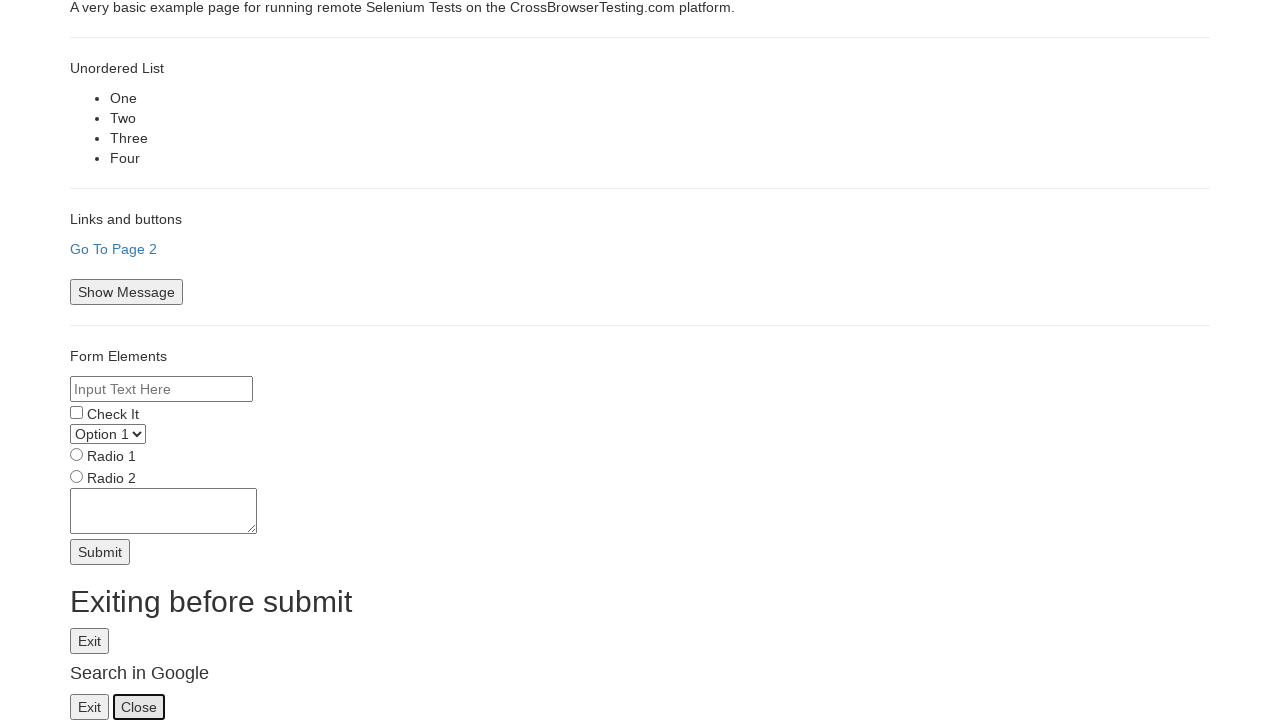

Filled textarea with test text (a's, b's, c's, d's, and e's) on textarea[name='textarea']
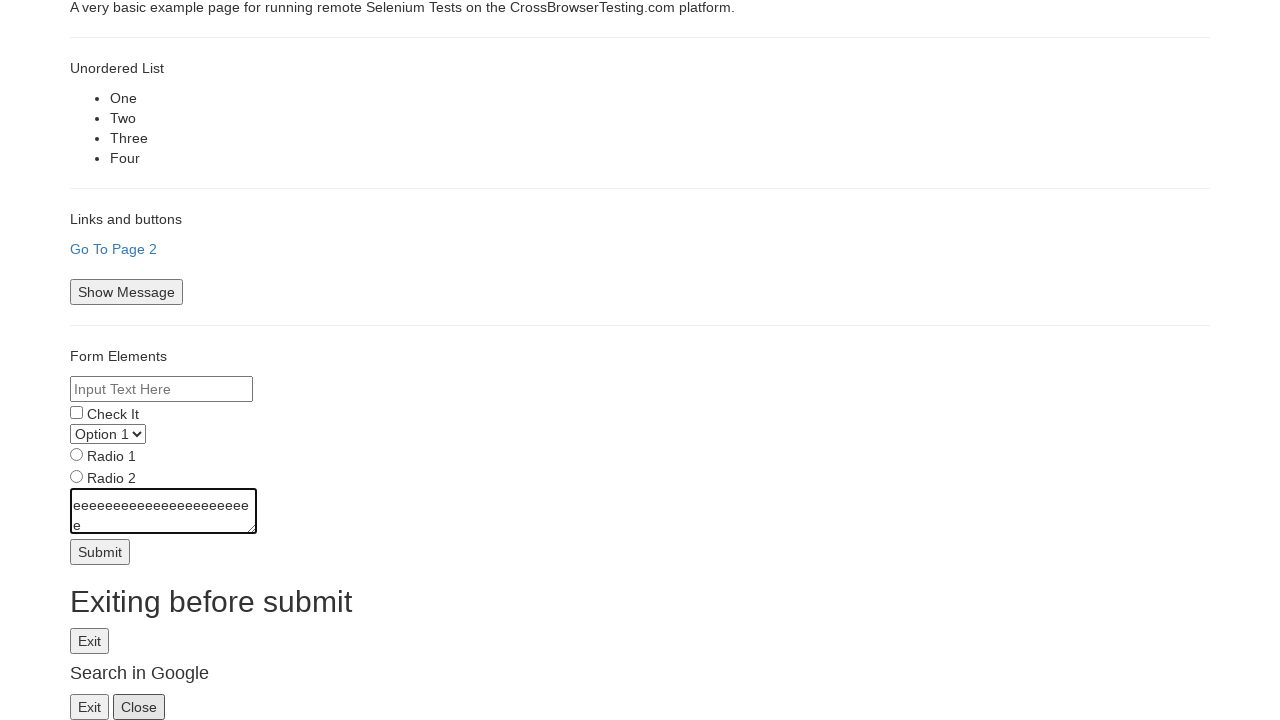

Retrieved submit button's bounding box coordinates
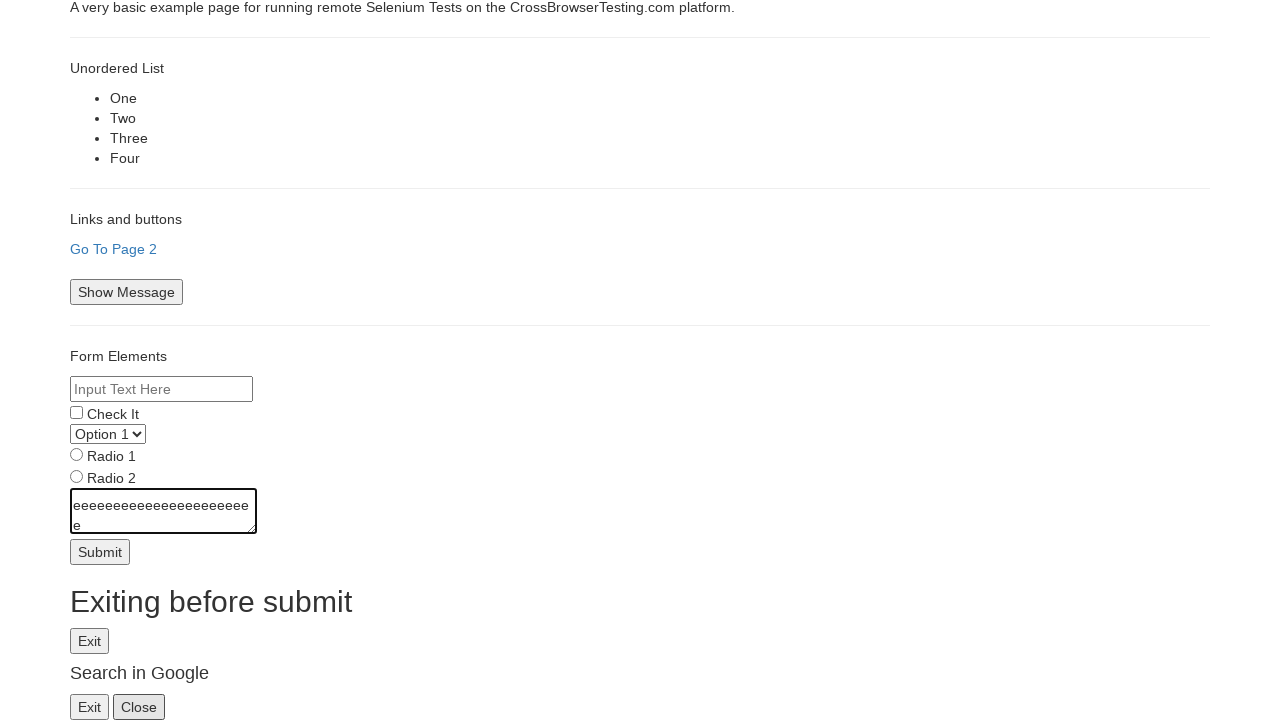

Moved mouse to submit button center with 50px upward offset at (100, 502)
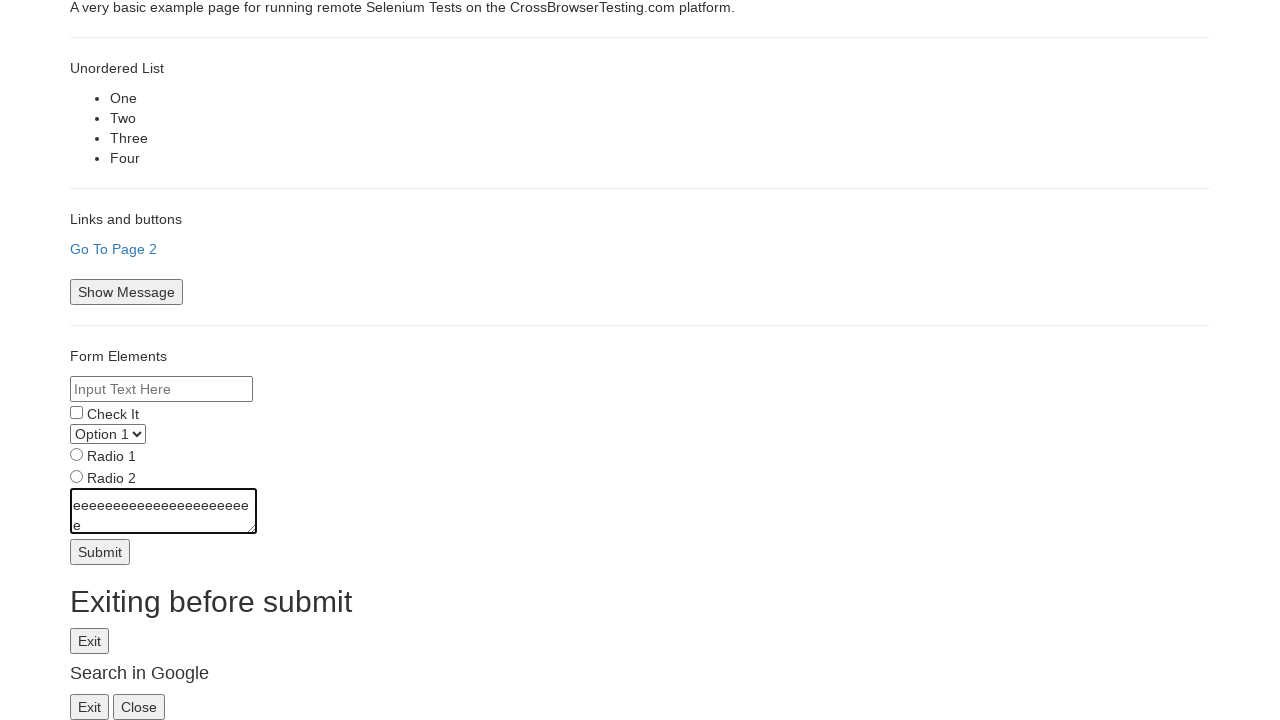

Scrolled up by 50px from the offset position
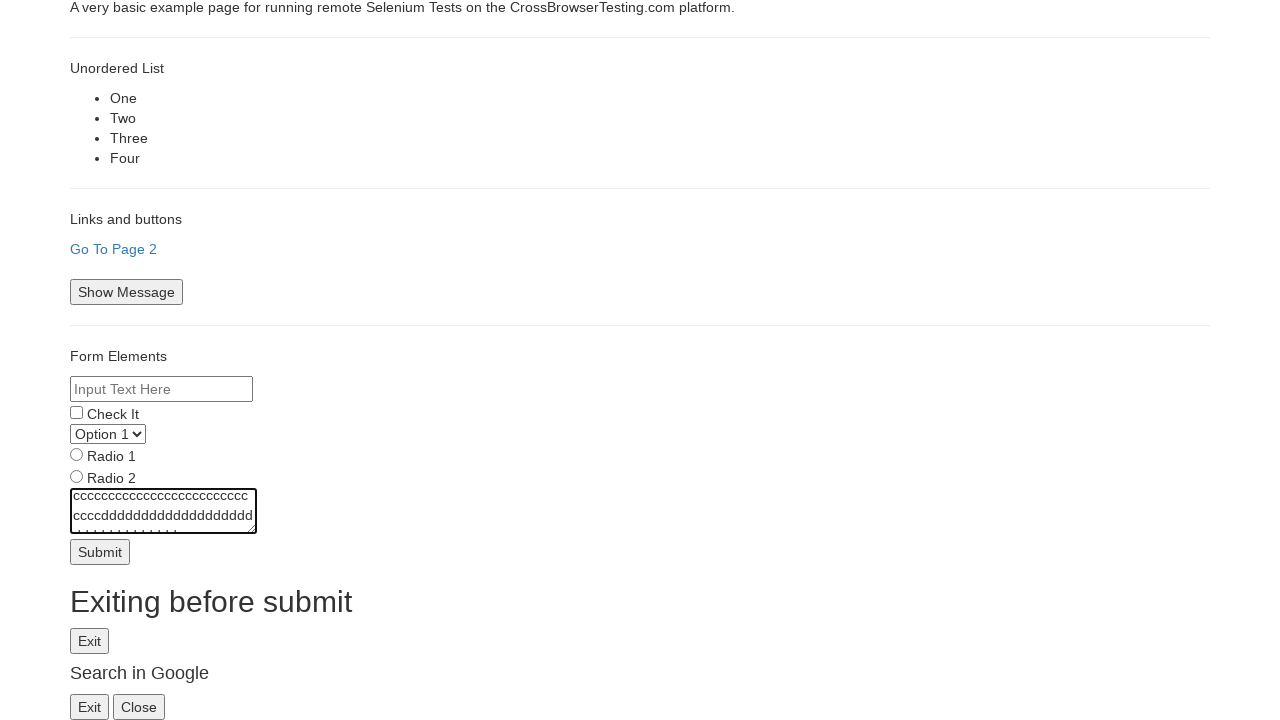

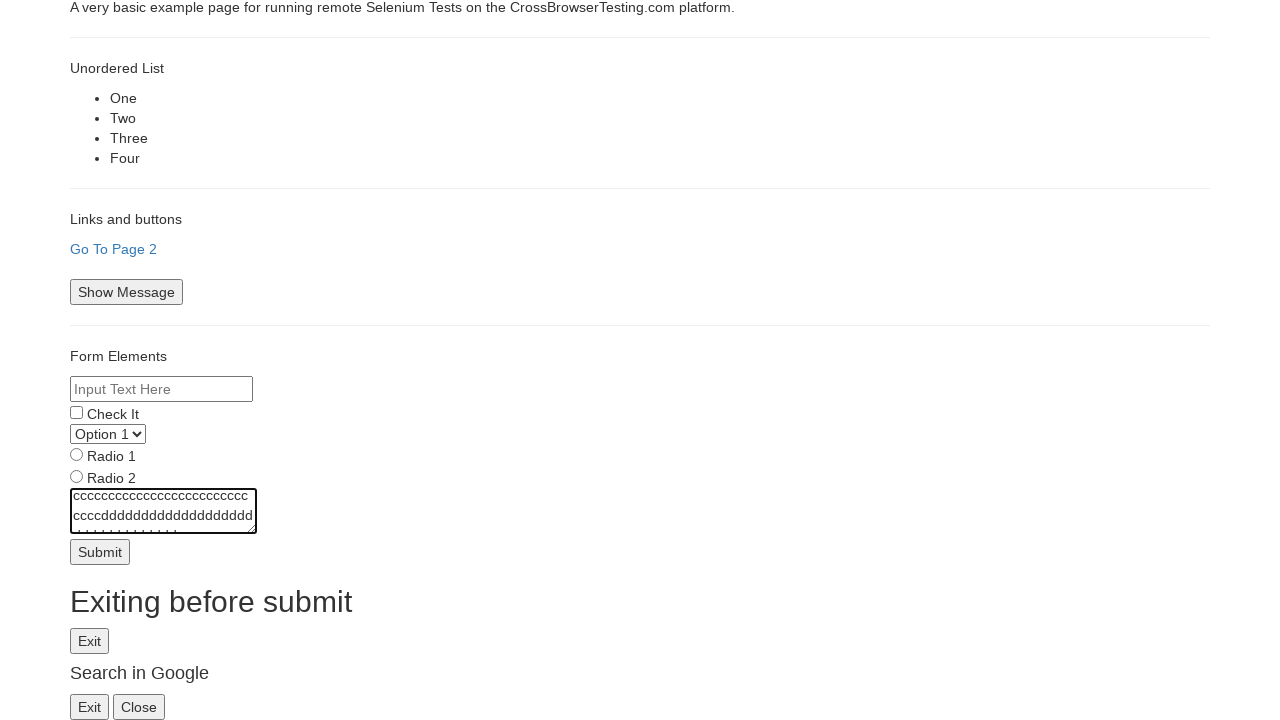